Tests the Baja SAE results leaderboard by selecting an event from the dropdown menu, clicking the show results button, and verifying that the results table loads.

Starting URL: https://results.bajasae.net/Leaderboard.aspx

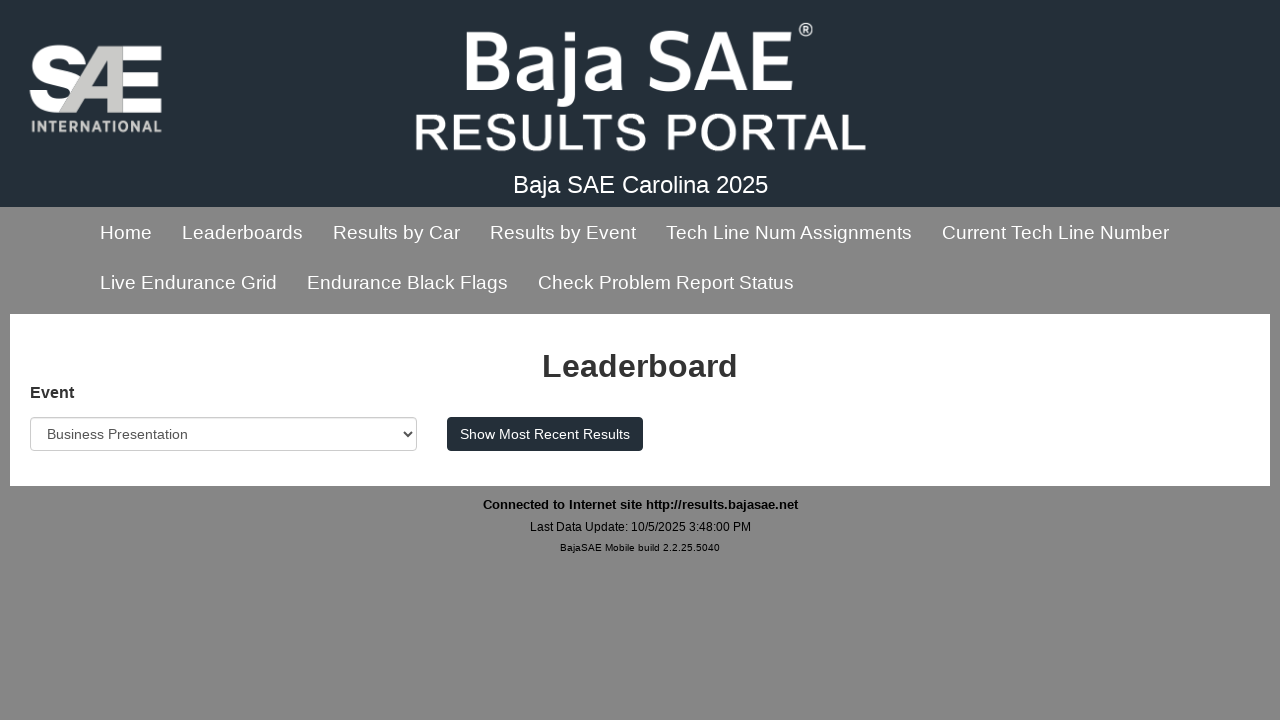

Event dropdown selector is available
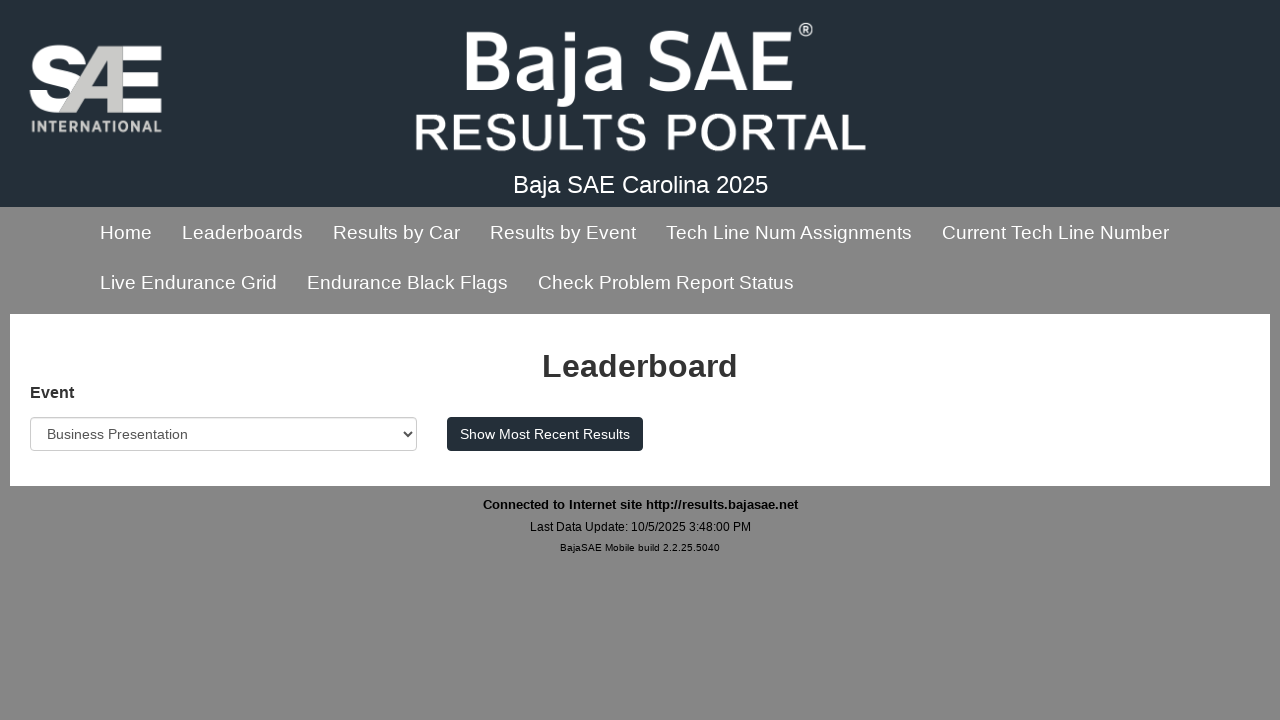

Selected 'Endurance' from the event dropdown on #MainContent_DropDownListEvents
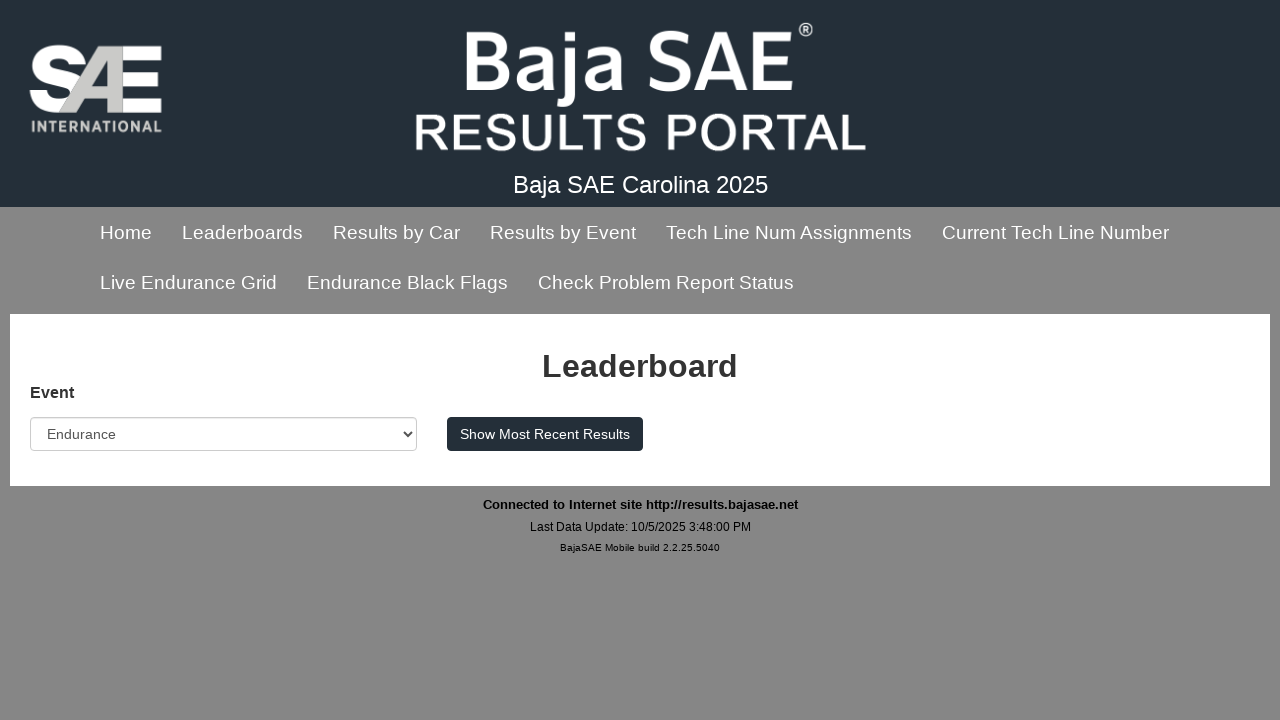

Clicked 'Show Most Recent Results' button at (545, 434) on #MainContent_ButtonLookupEvent
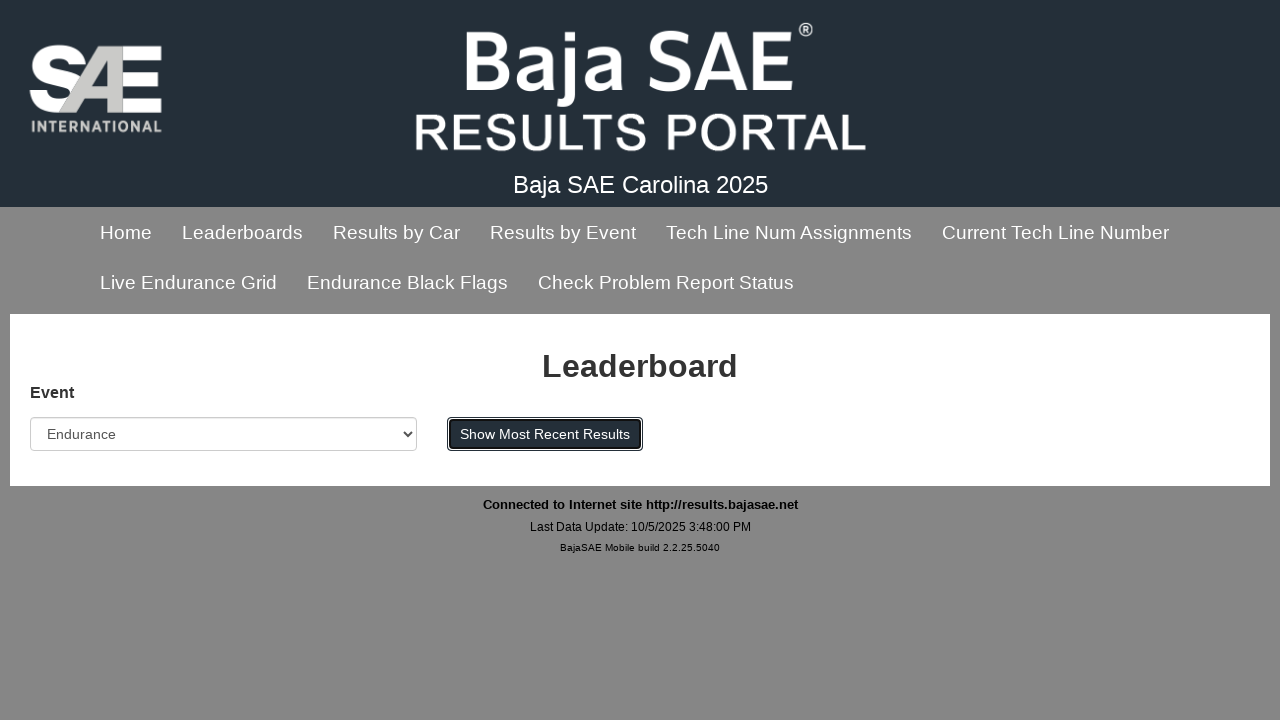

Results table loaded successfully
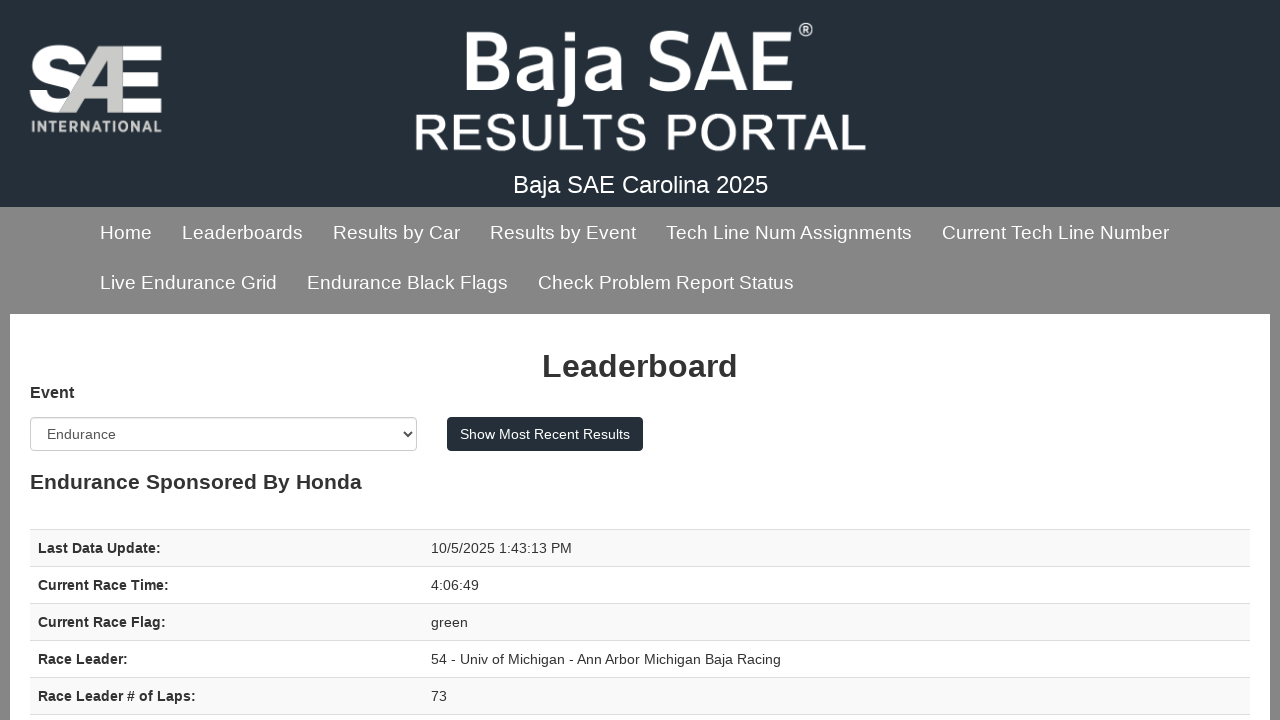

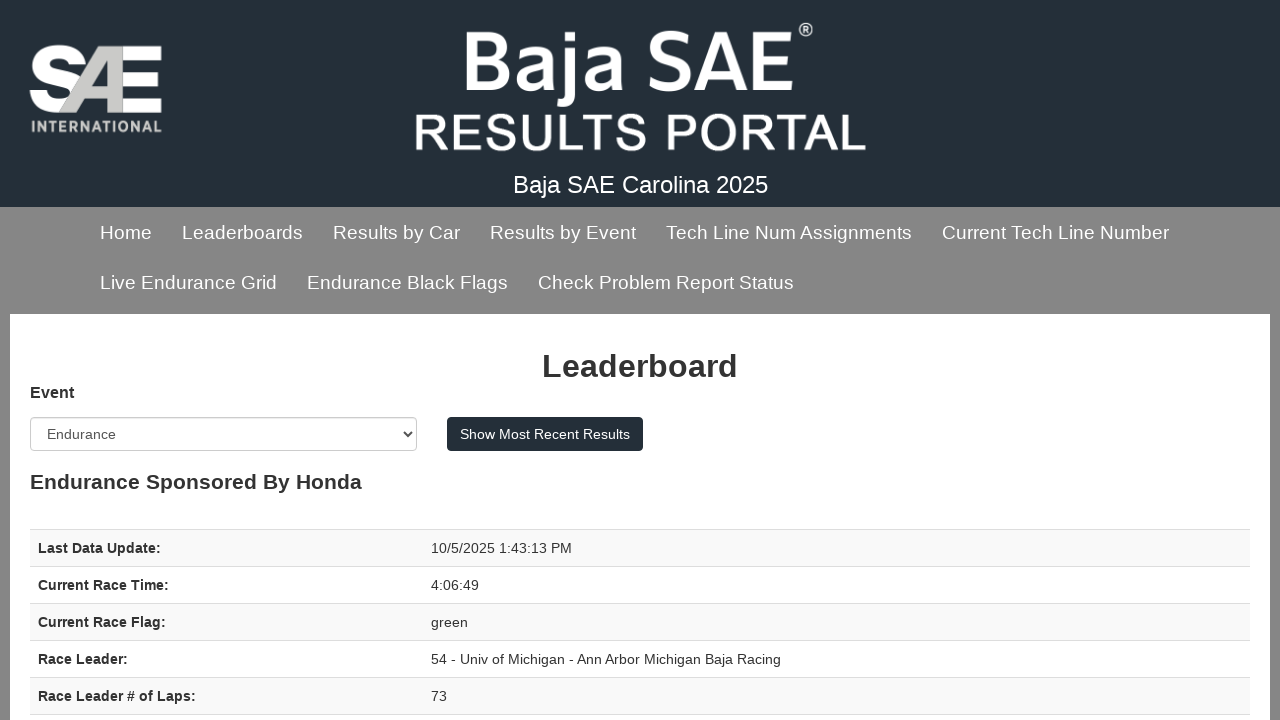